Tests the search functionality on a GreenKart e-commerce site by entering "Potato" in the search field and clicking the search button

Starting URL: https://rahulshettyacademy.com/seleniumPractise/#/

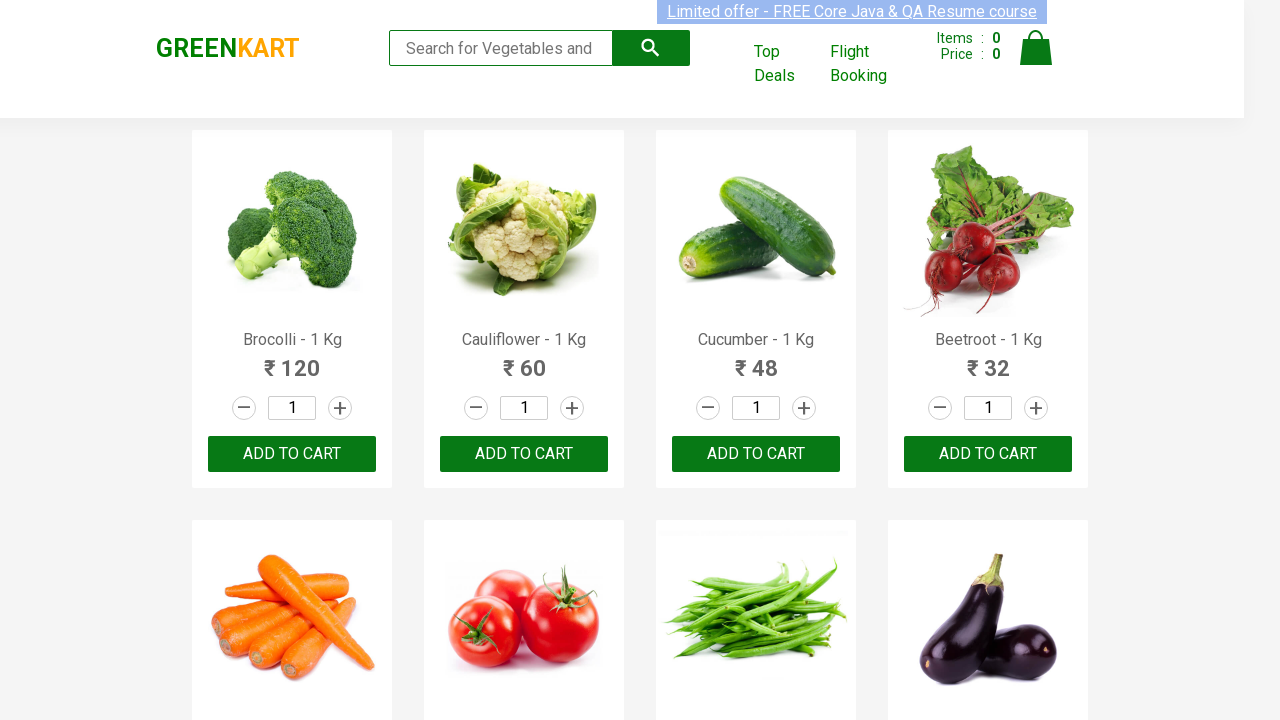

Clicked on the search input field at (501, 48) on xpath=//body[1]/div[1]/div[1]/header[1]/div[1]/div[2]/form[1]/input[1]
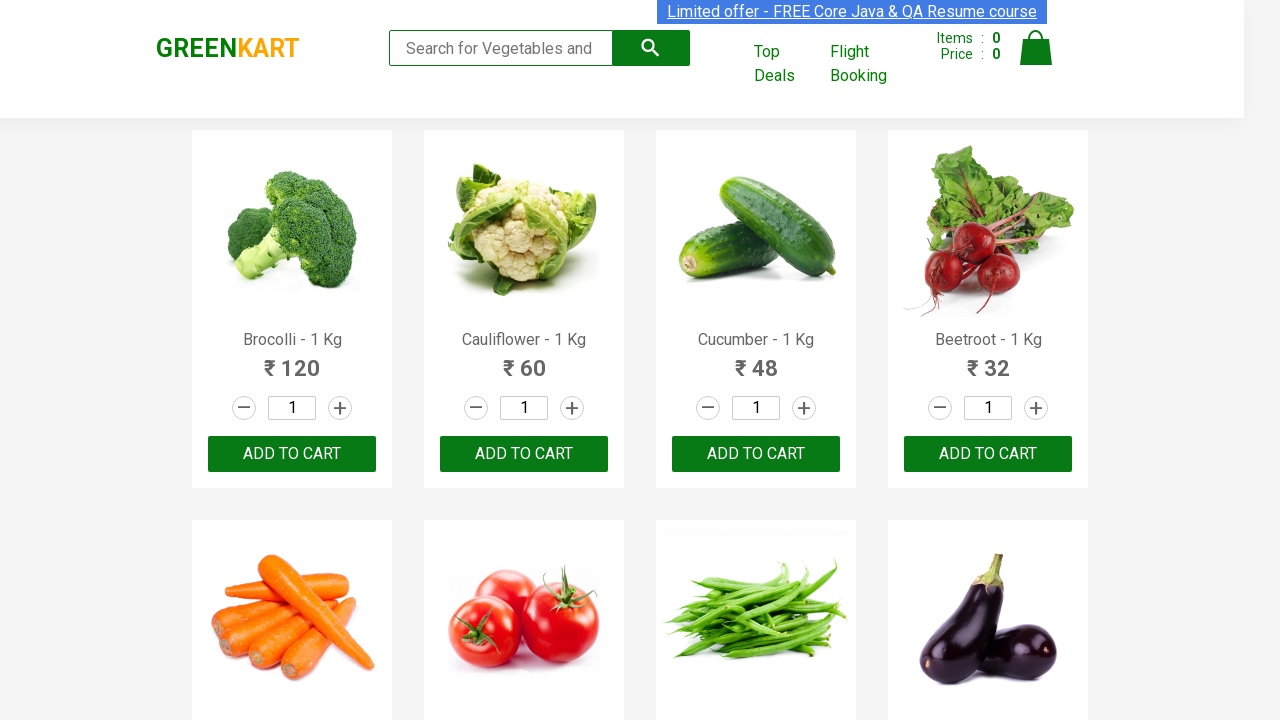

Filled search field with 'Potato' on //body[1]/div[1]/div[1]/header[1]/div[1]/div[2]/form[1]/input[1]
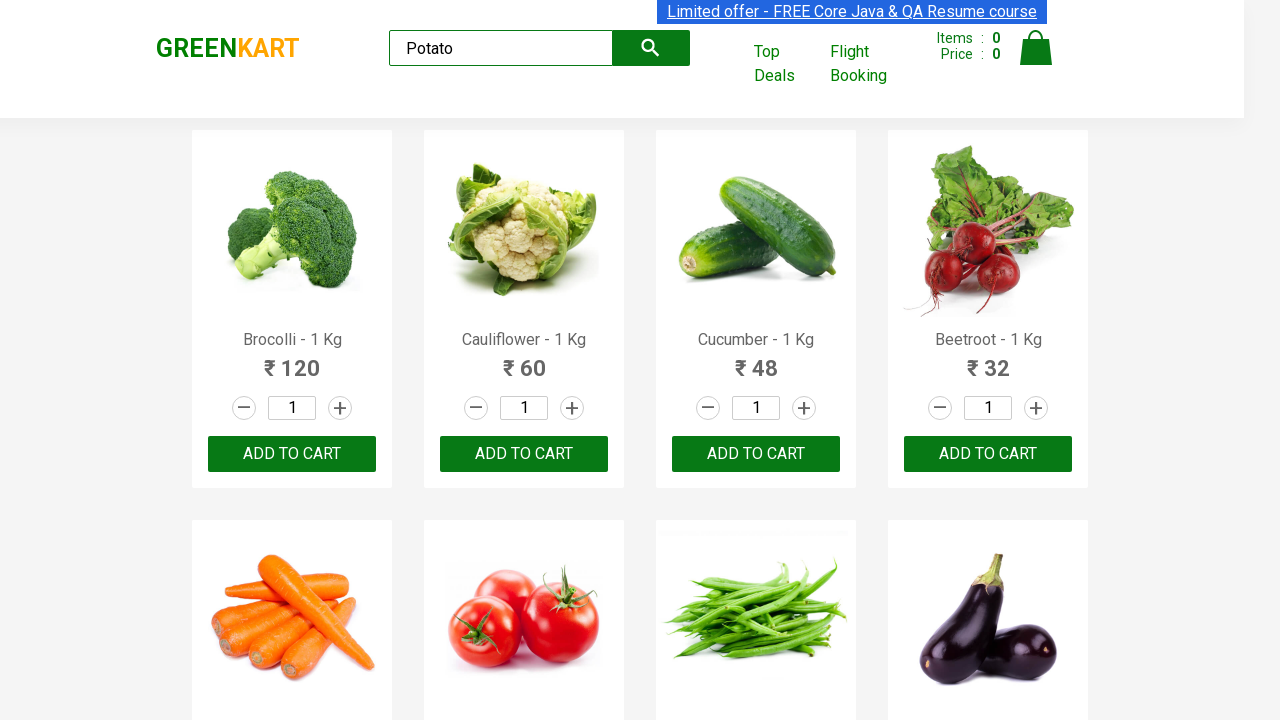

Clicked the search button to search for 'Potato' at (651, 48) on xpath=//header/div[1]/div[2]/form[1]/button[1]
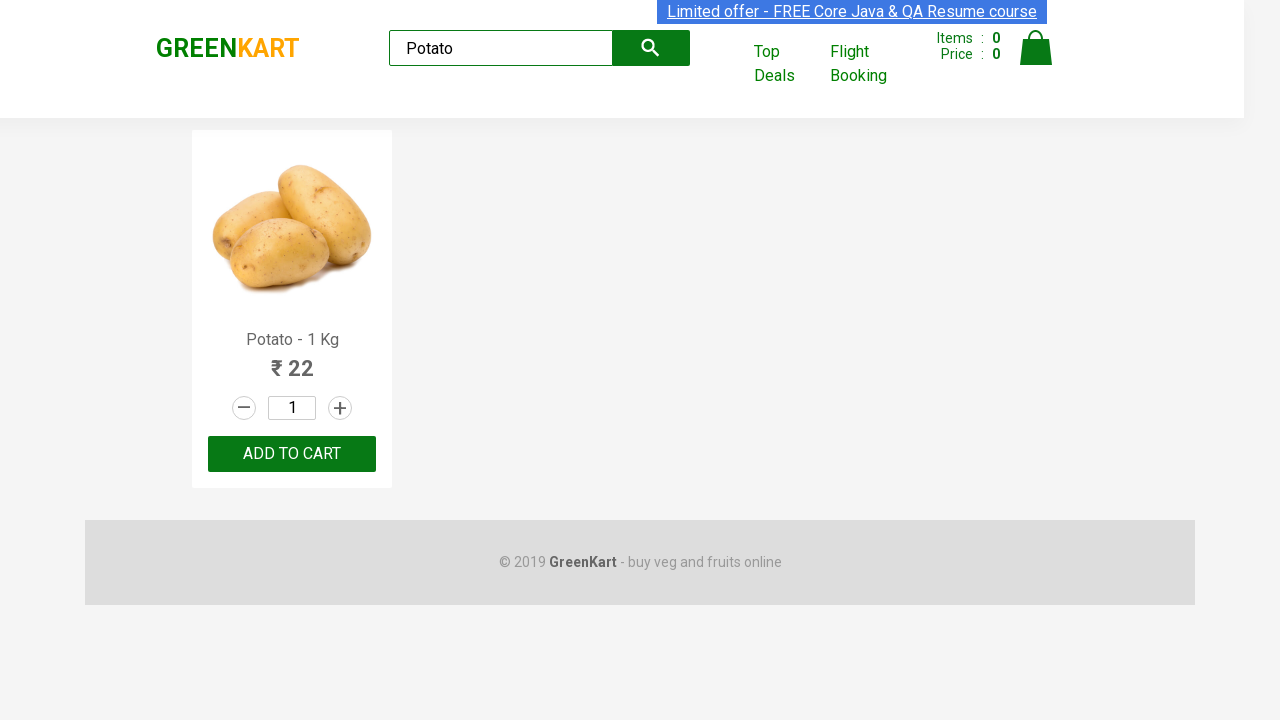

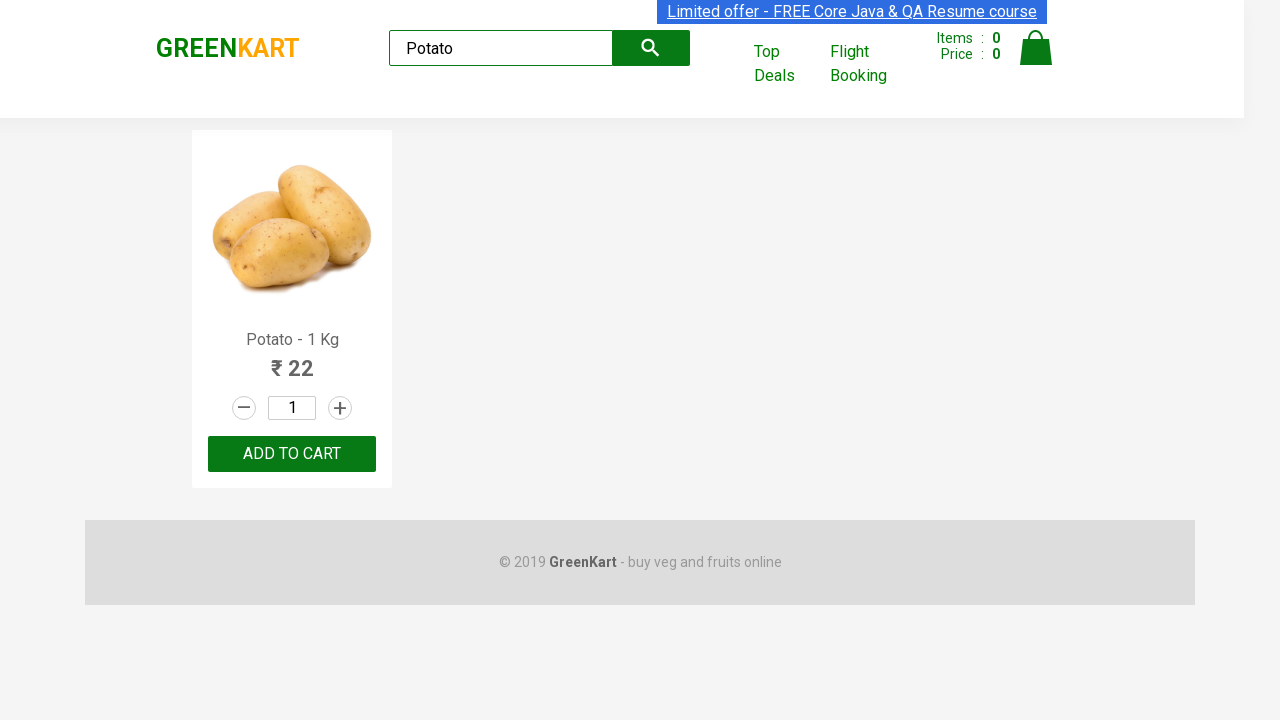